Tests date input by typing a date directly into the text box and verifying the value is set correctly

Starting URL: https://acctabootcamp.github.io/site/examples/actions

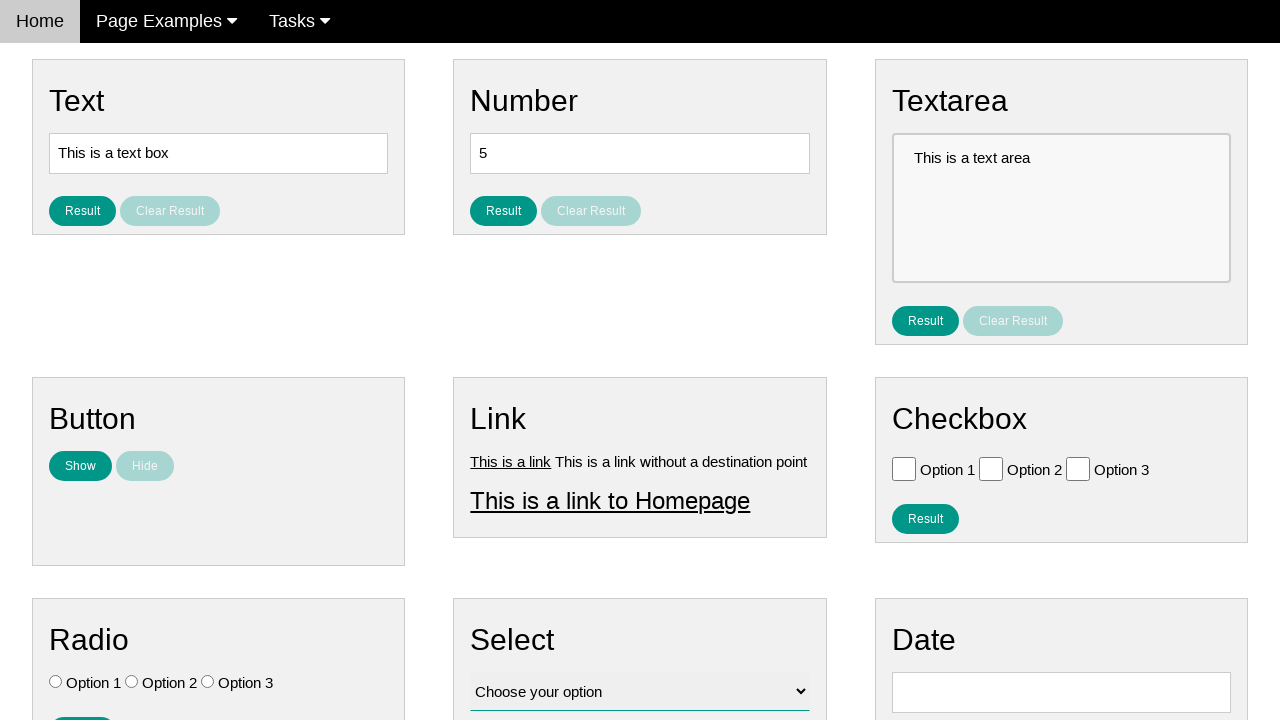

Cleared the date input field on #vfb-8
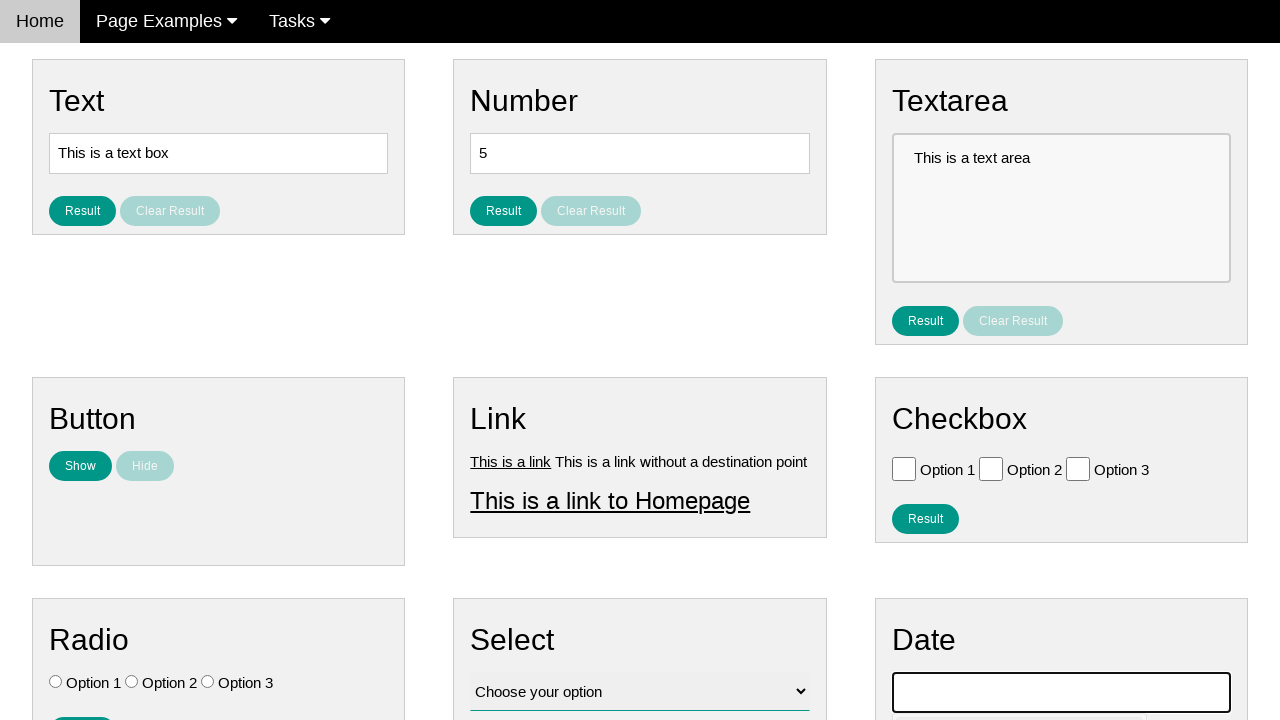

Filled date input field with '05/02/1959' on #vfb-8
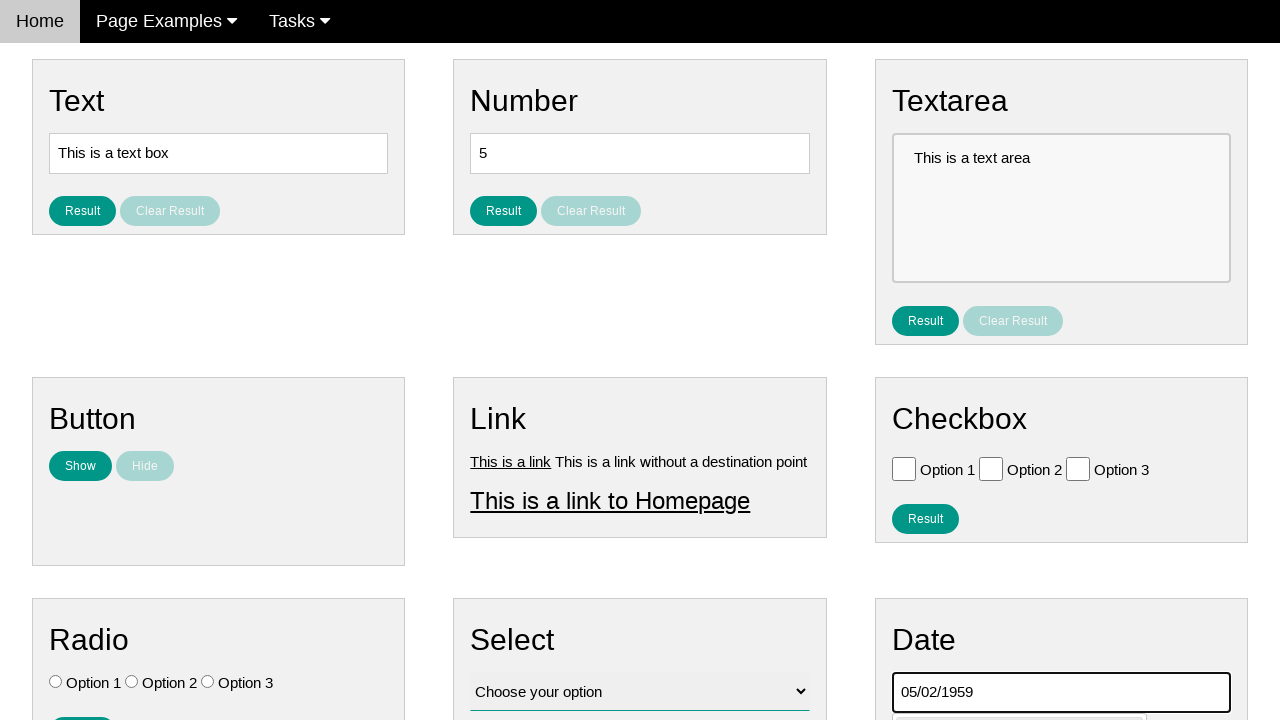

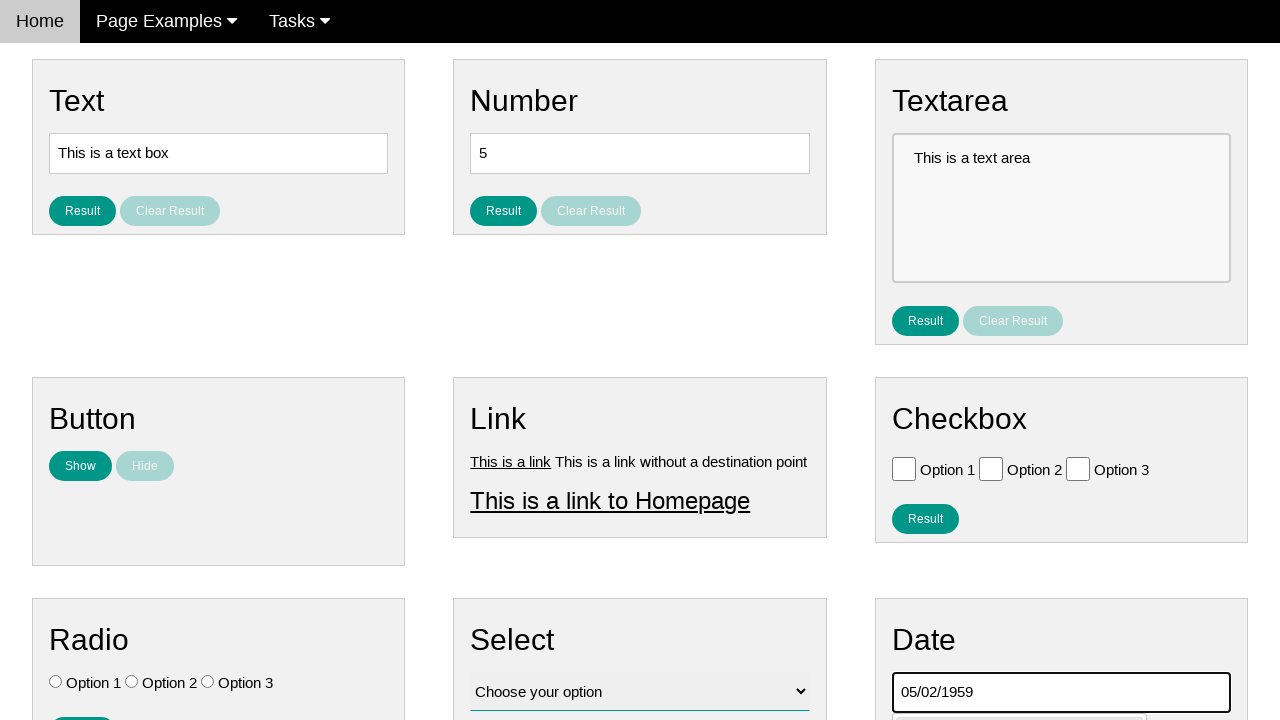